Tests checkbox functionality by clicking a checkbox to select it, verifying it's selected, then clicking again to deselect it and verifying it's deselected

Starting URL: https://rahulshettyacademy.com/AutomationPractice/

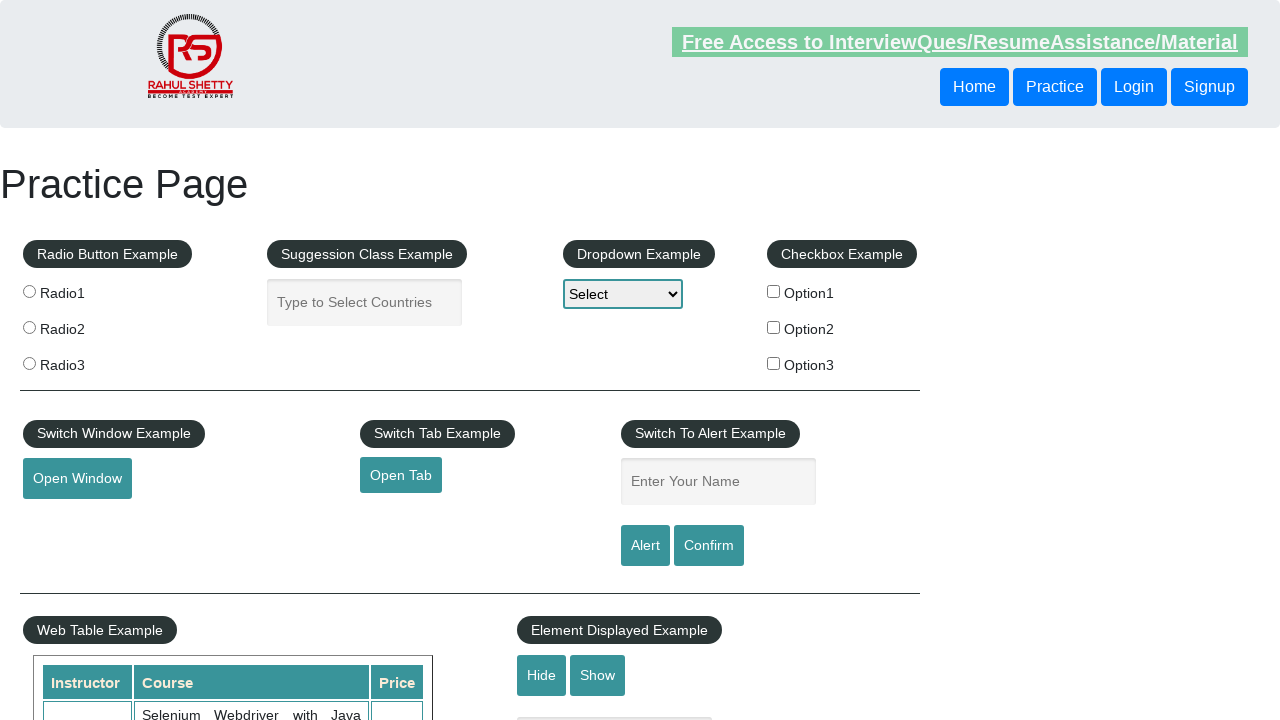

Clicked checkbox to select it at (774, 291) on #checkBoxOption1
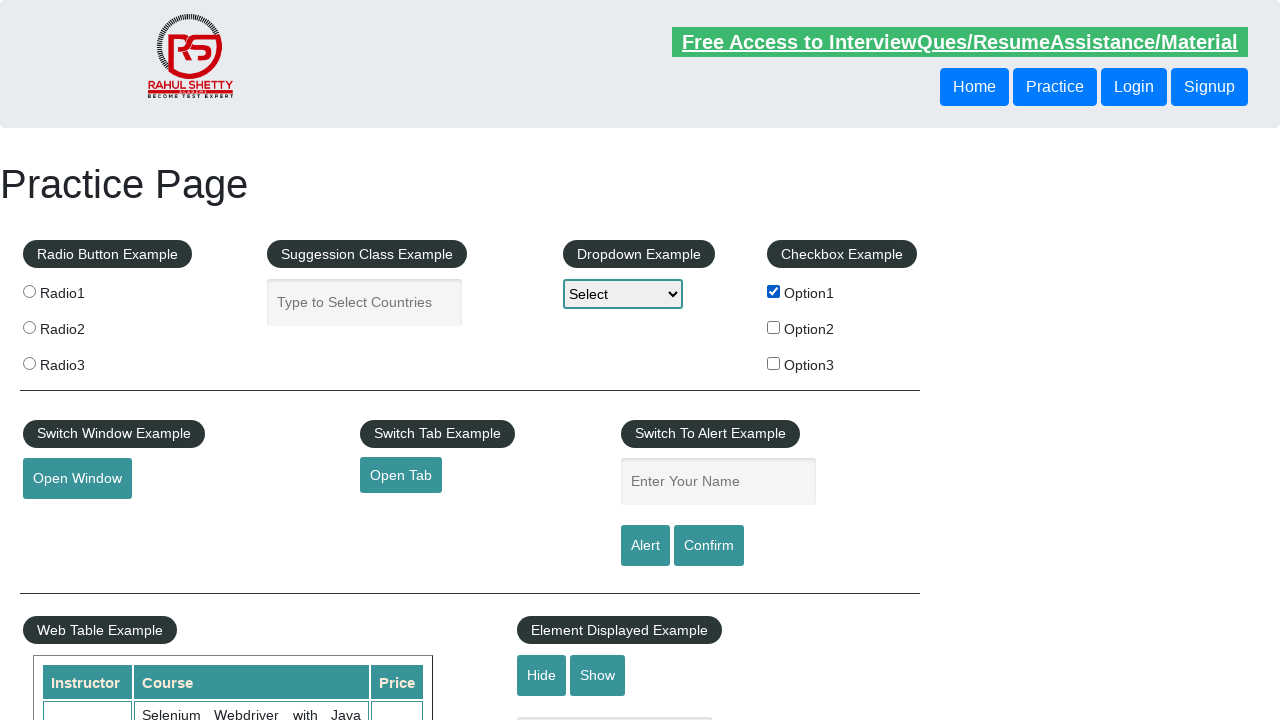

Verified checkbox is selected
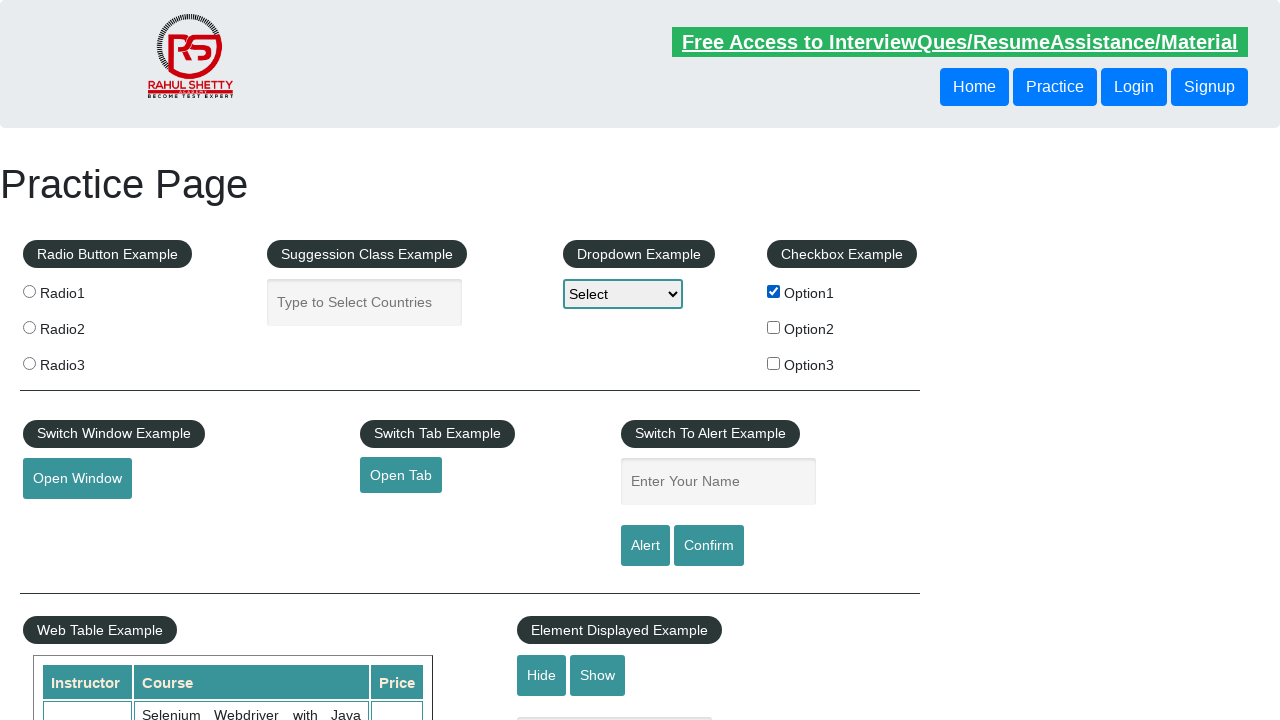

Clicked checkbox again to deselect it at (774, 291) on #checkBoxOption1
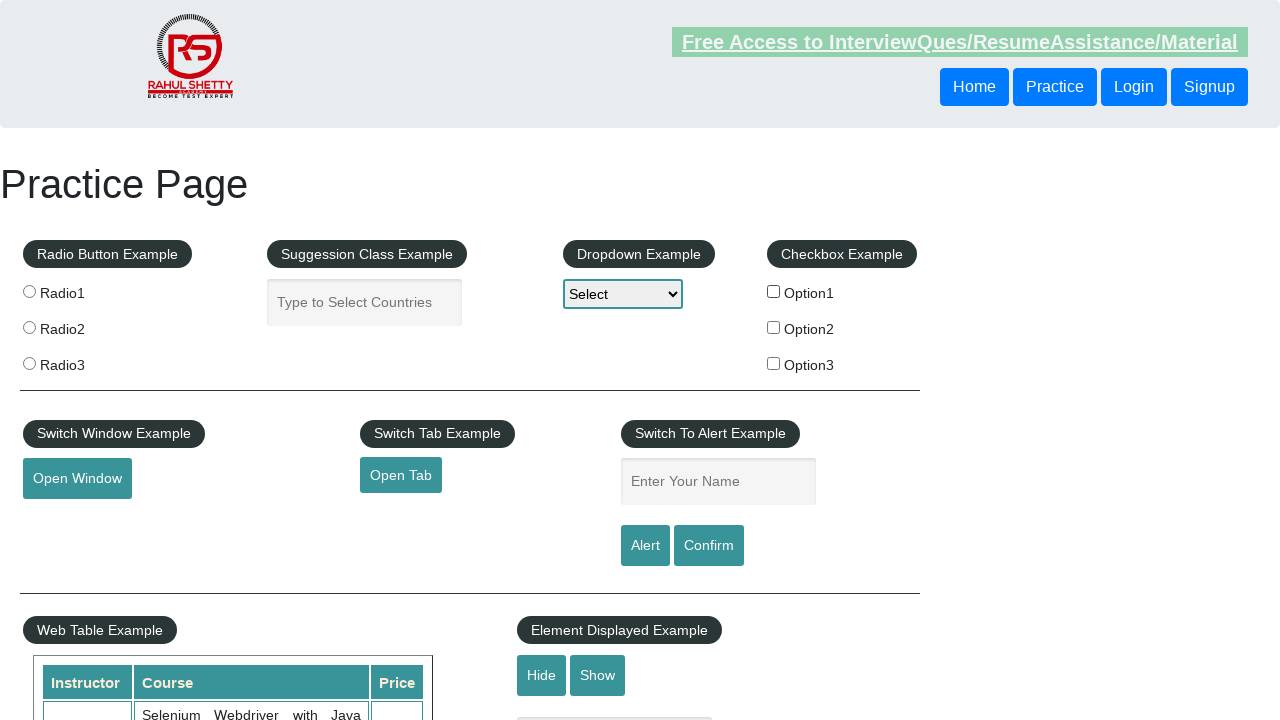

Verified checkbox is deselected
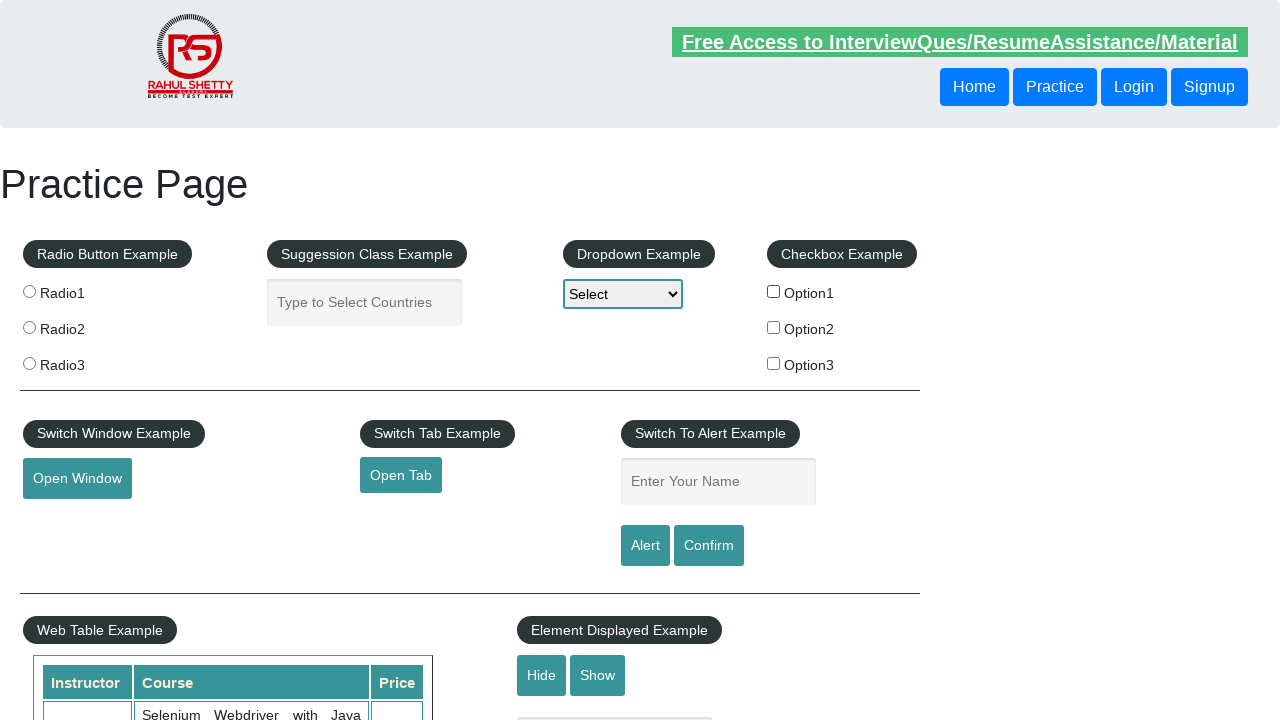

Located all checkboxes on the page
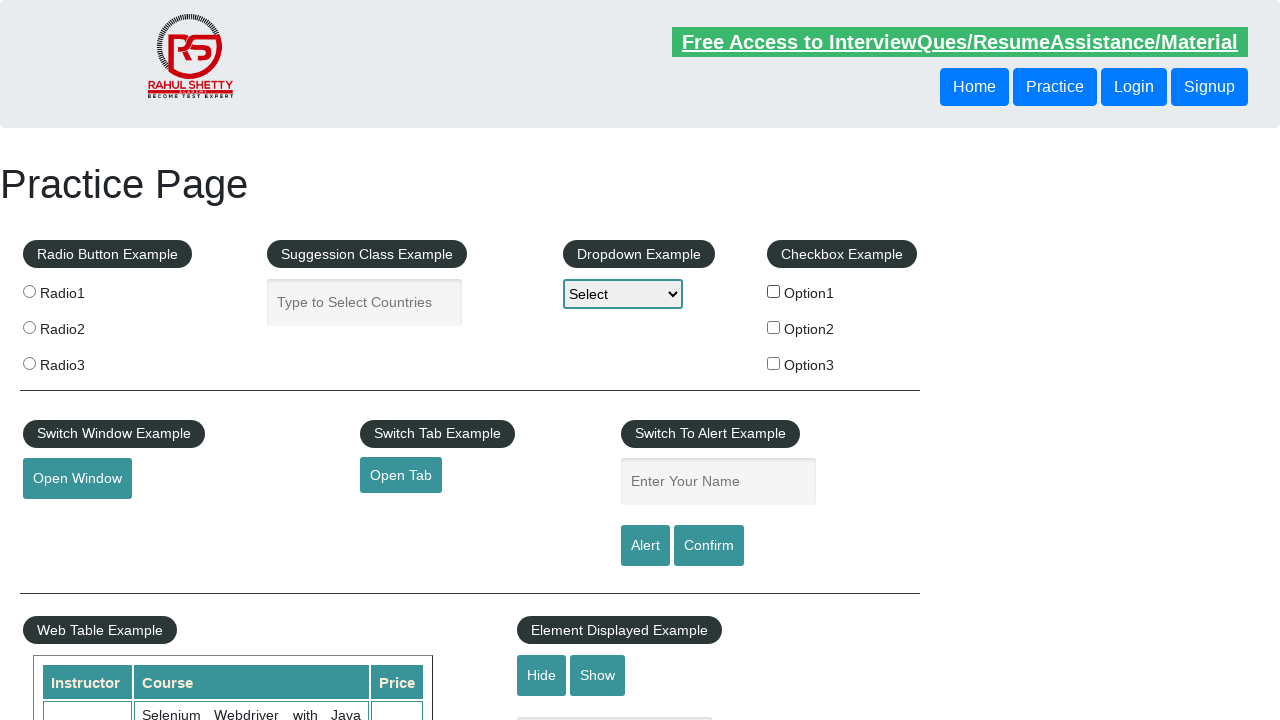

Counted total checkboxes: 3
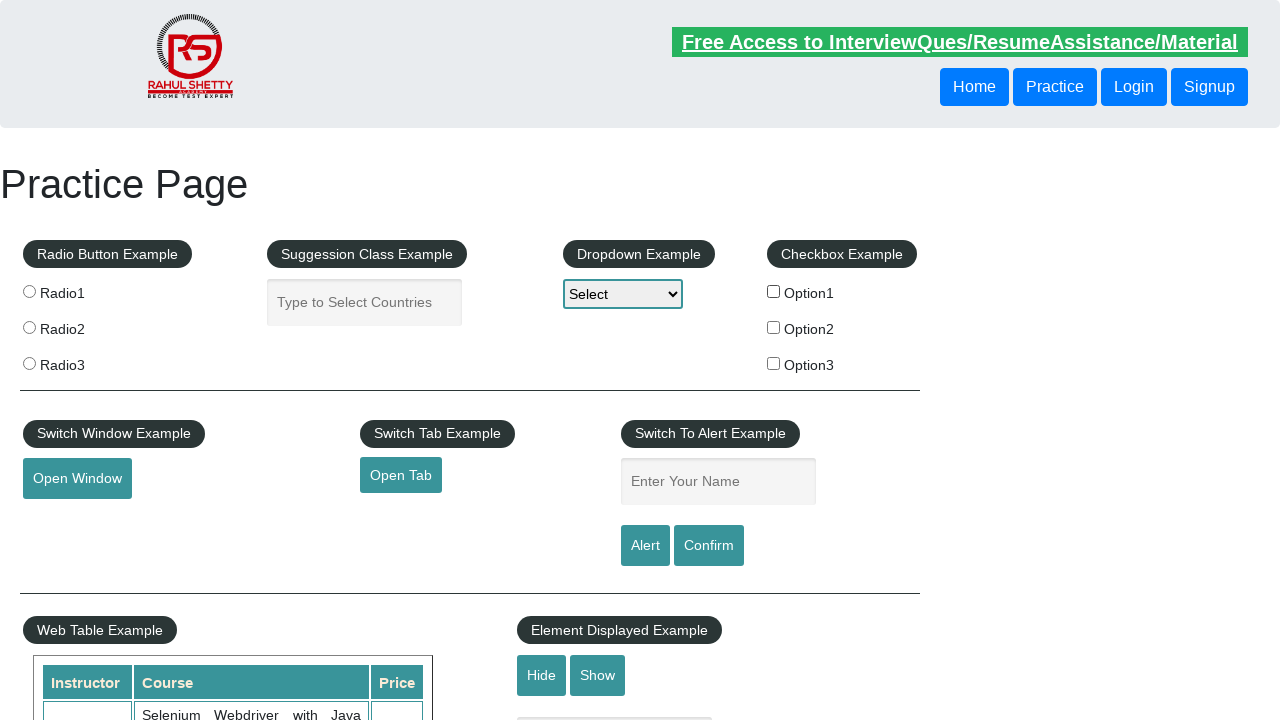

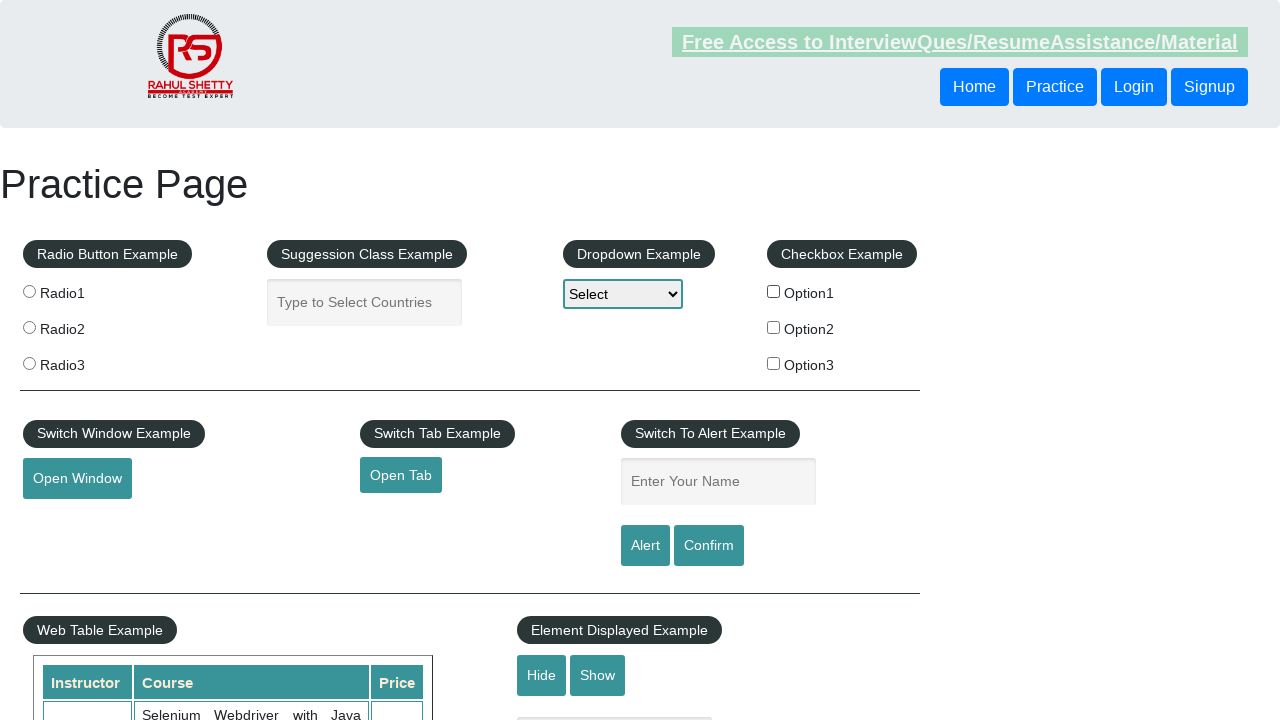